Tests the jQuery UI Datepicker widget by navigating to the datepicker page, switching to the demo iframe, clicking on the date field, navigating to the next month, and selecting date 22

Starting URL: https://jqueryui.com/

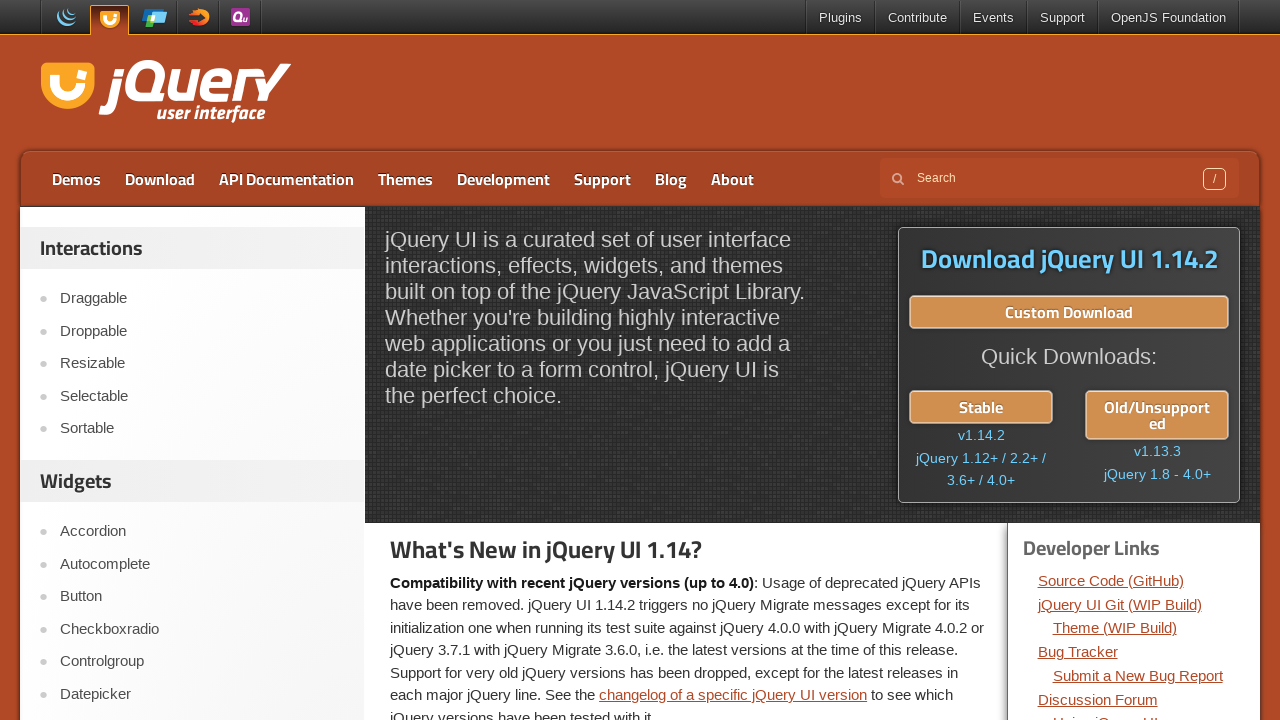

Clicked on Datepicker link at (202, 694) on xpath=//a[contains(text(),'Datepicker')]
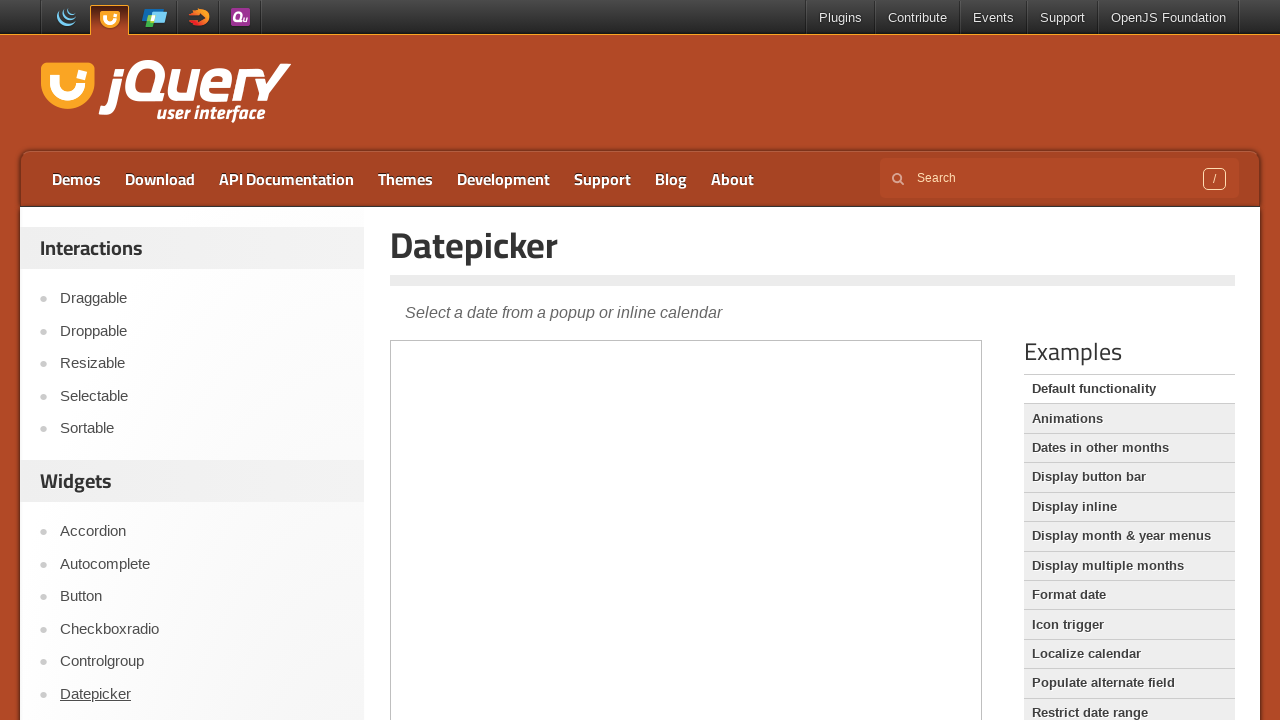

Verified page title is 'Datepicker | jQuery UI'
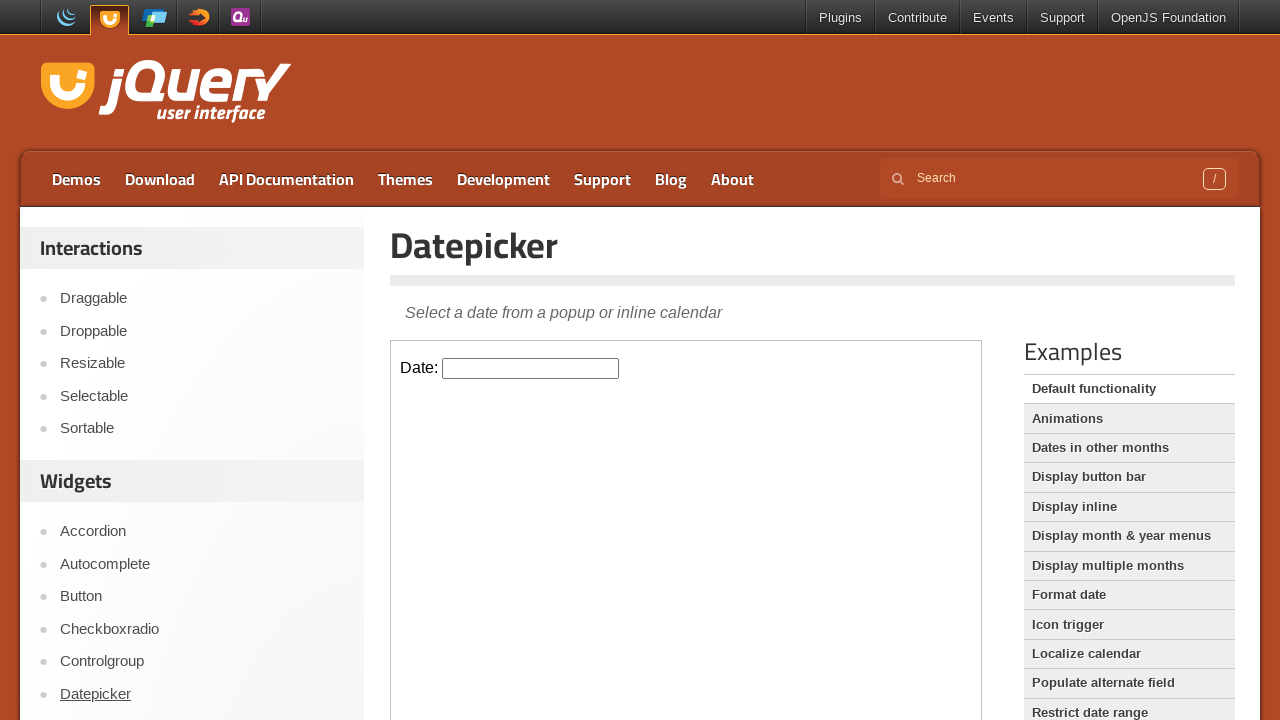

Located and switched focus to demo iframe
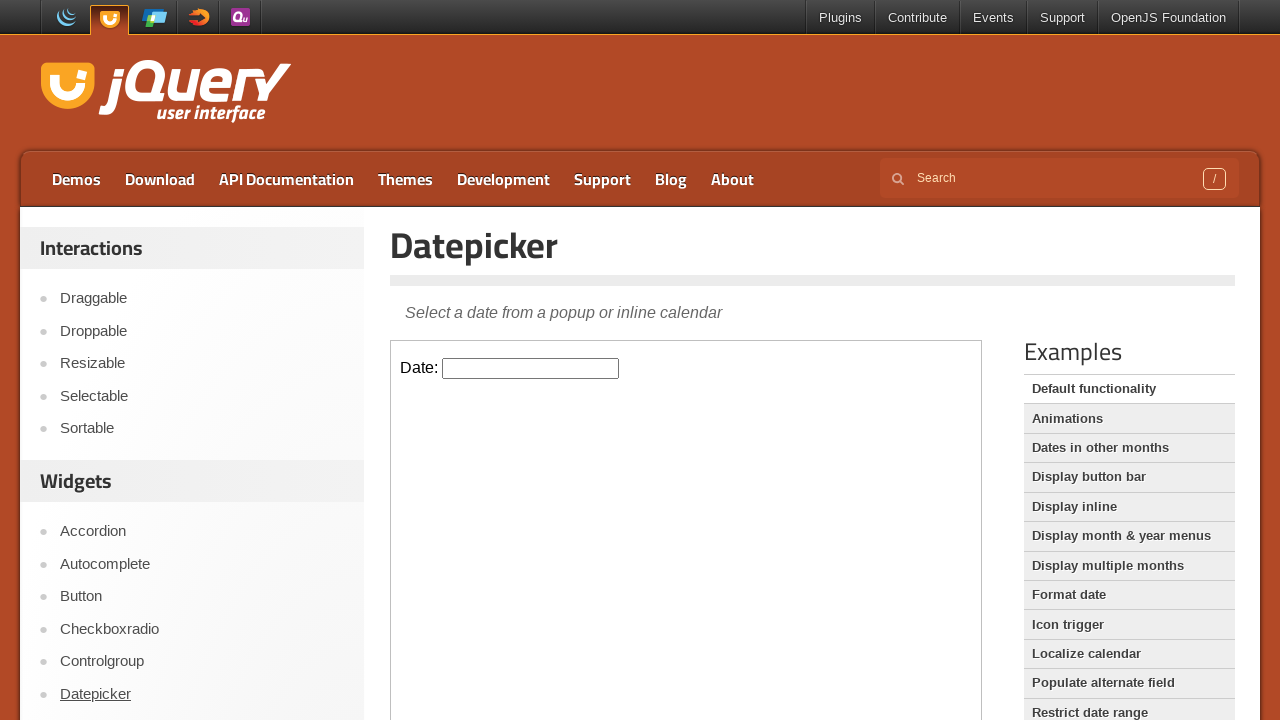

Clicked on date input field to open calendar at (531, 368) on .demo-frame >> internal:control=enter-frame >> #datepicker
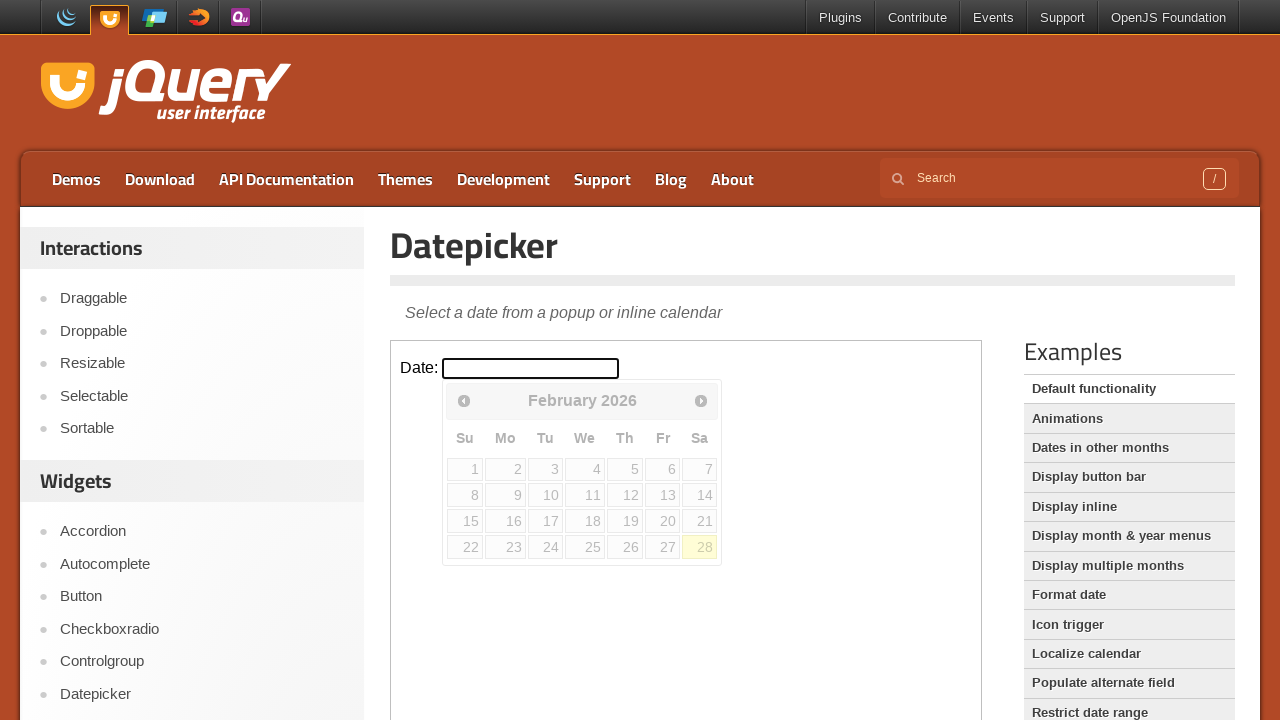

Clicked next icon to navigate to next month at (701, 400) on .demo-frame >> internal:control=enter-frame >> a[data-handler='next']
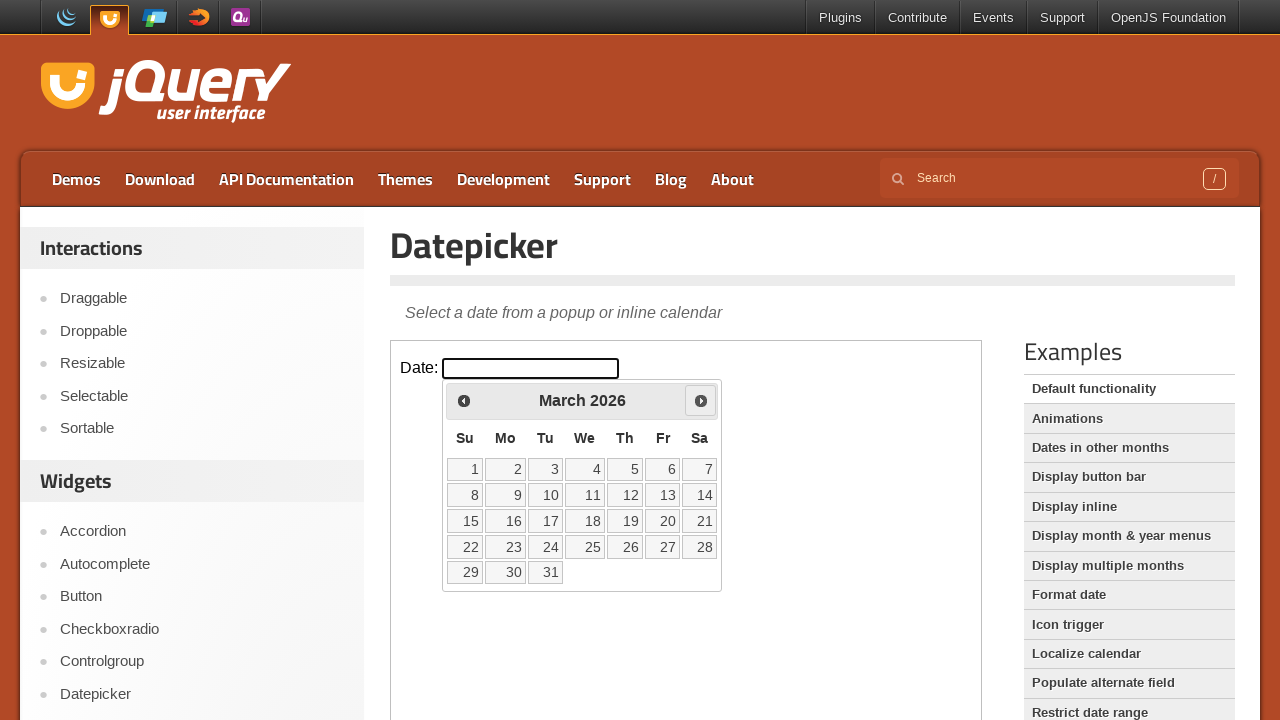

Selected date 22 from the calendar popup at (465, 547) on .demo-frame >> internal:control=enter-frame >> a[data-date='22']
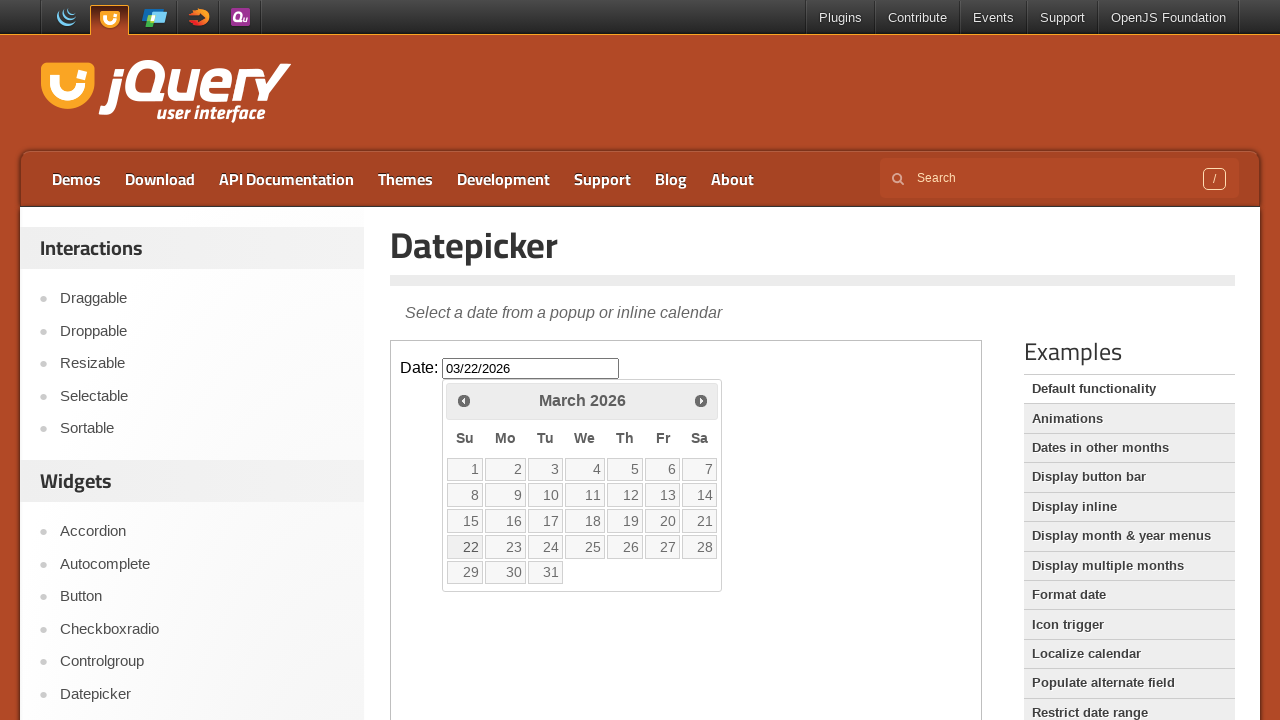

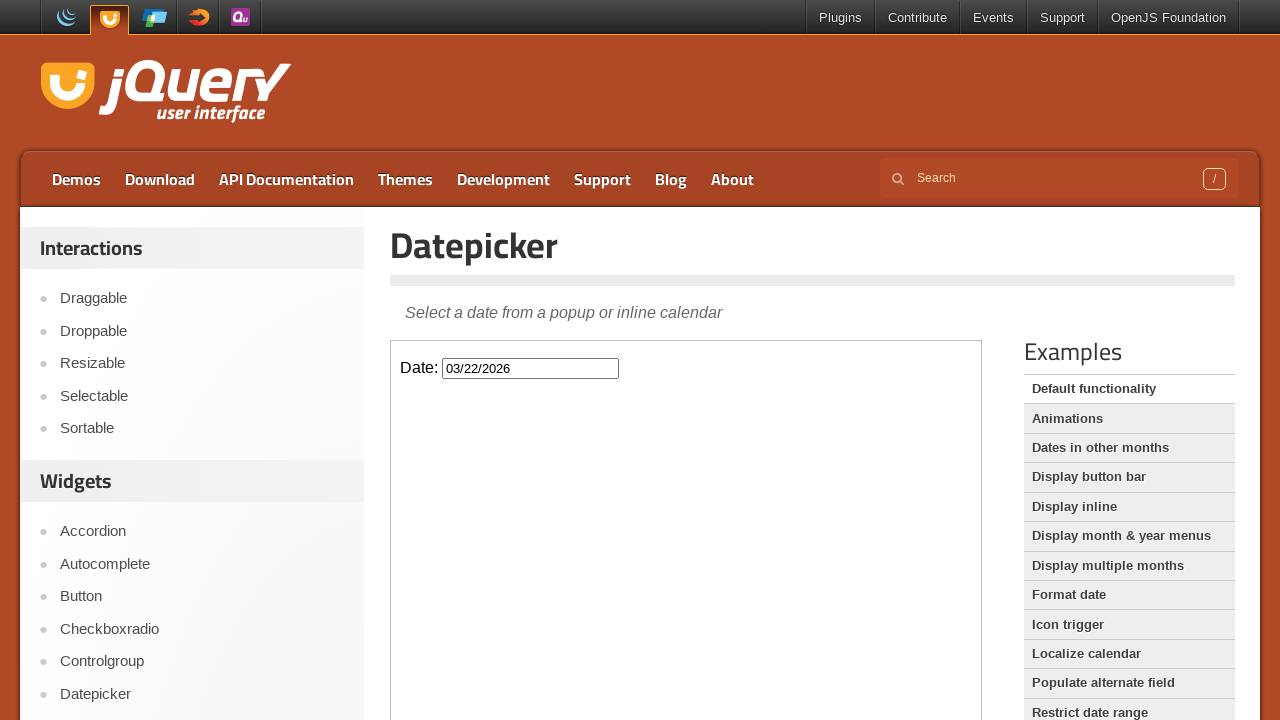